Tests checkbox functionality by clicking the first checkbox, verifying it's selected, then unchecking it and verifying it's unselected

Starting URL: https://rahulshettyacademy.com/AutomationPractice/

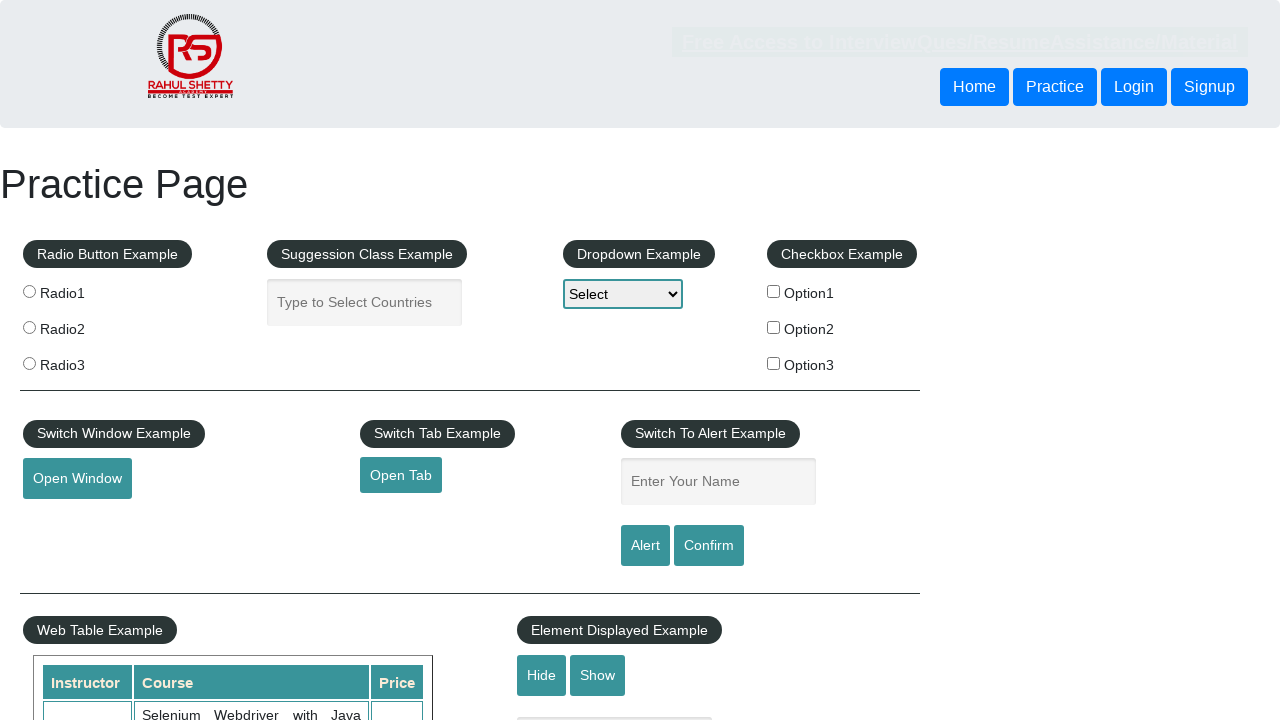

Navigated to StaticDropDowns test page
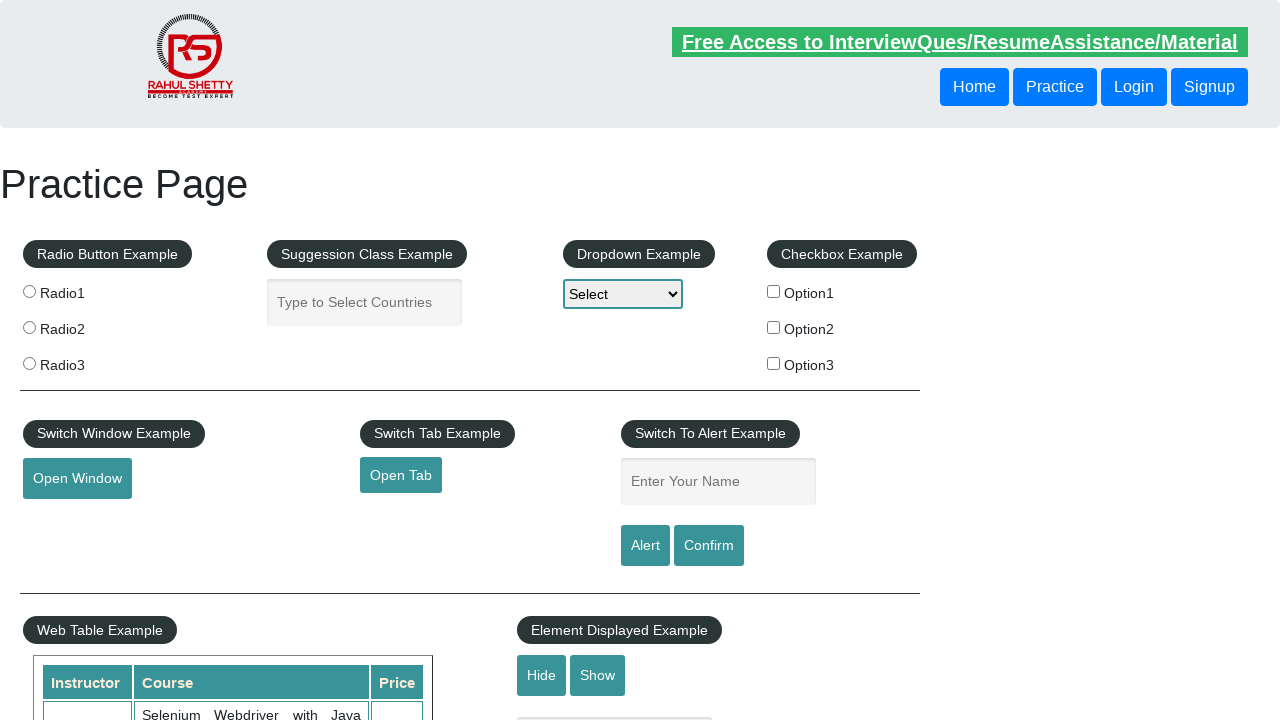

Located all checkbox elements on the page
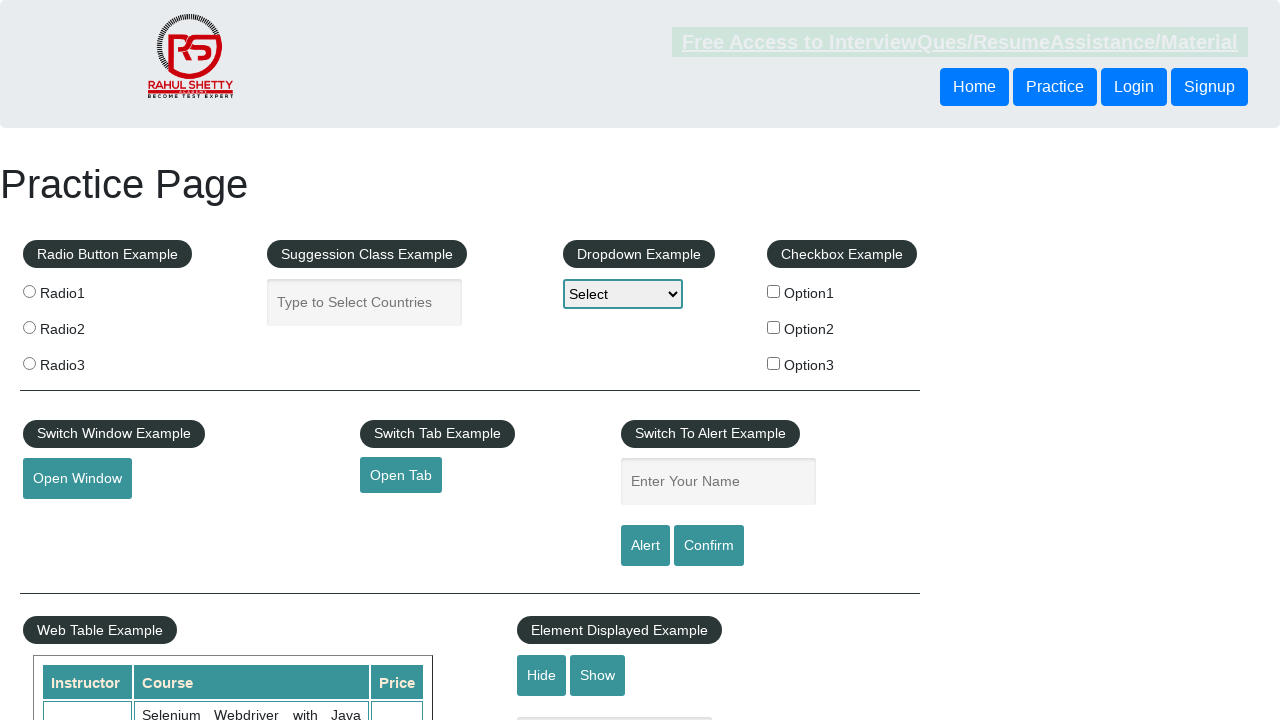

Found 3 checkboxes on the page
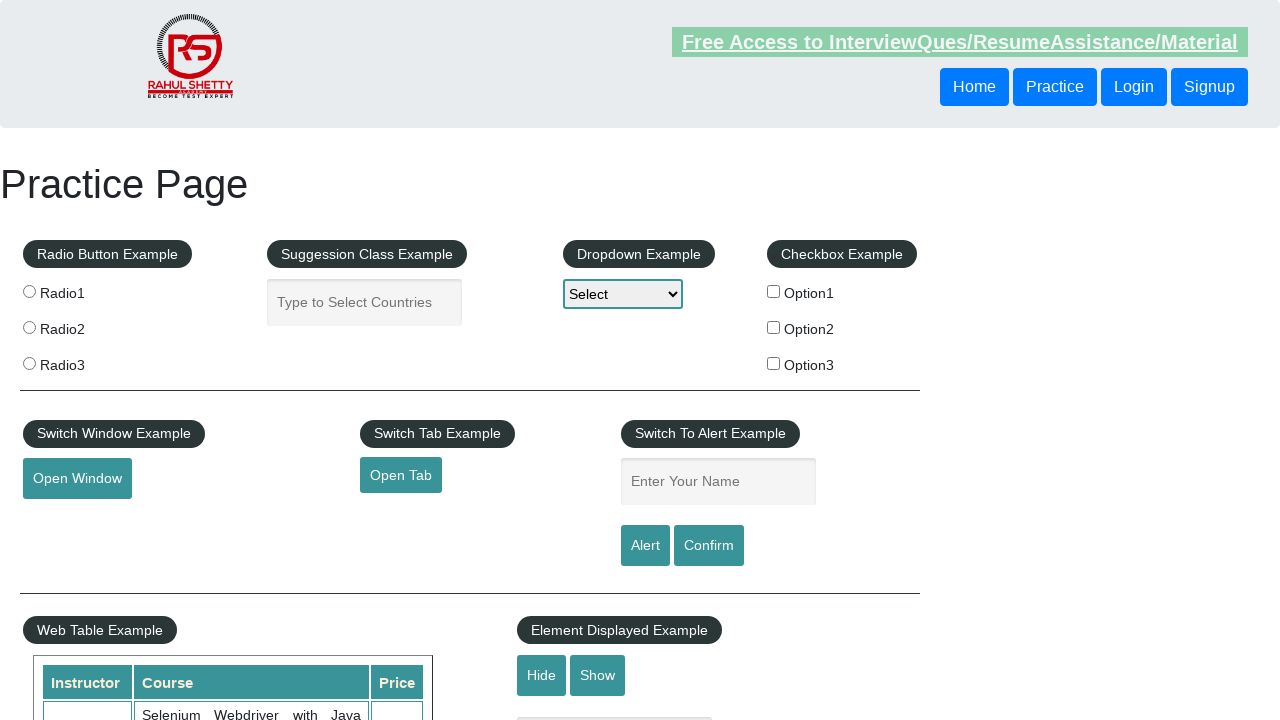

Clicked the first checkbox to select it at (774, 291) on input[id*='checkBoxOption'] >> nth=0
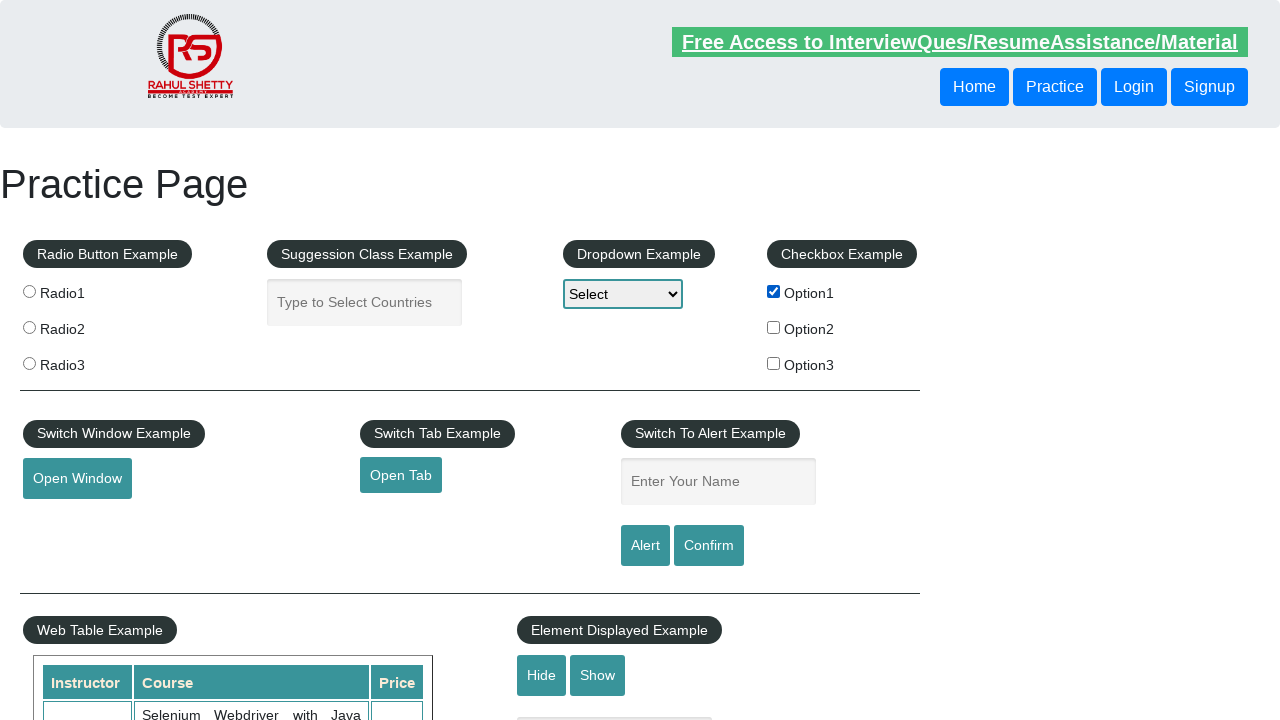

Verified that the first checkbox is now selected
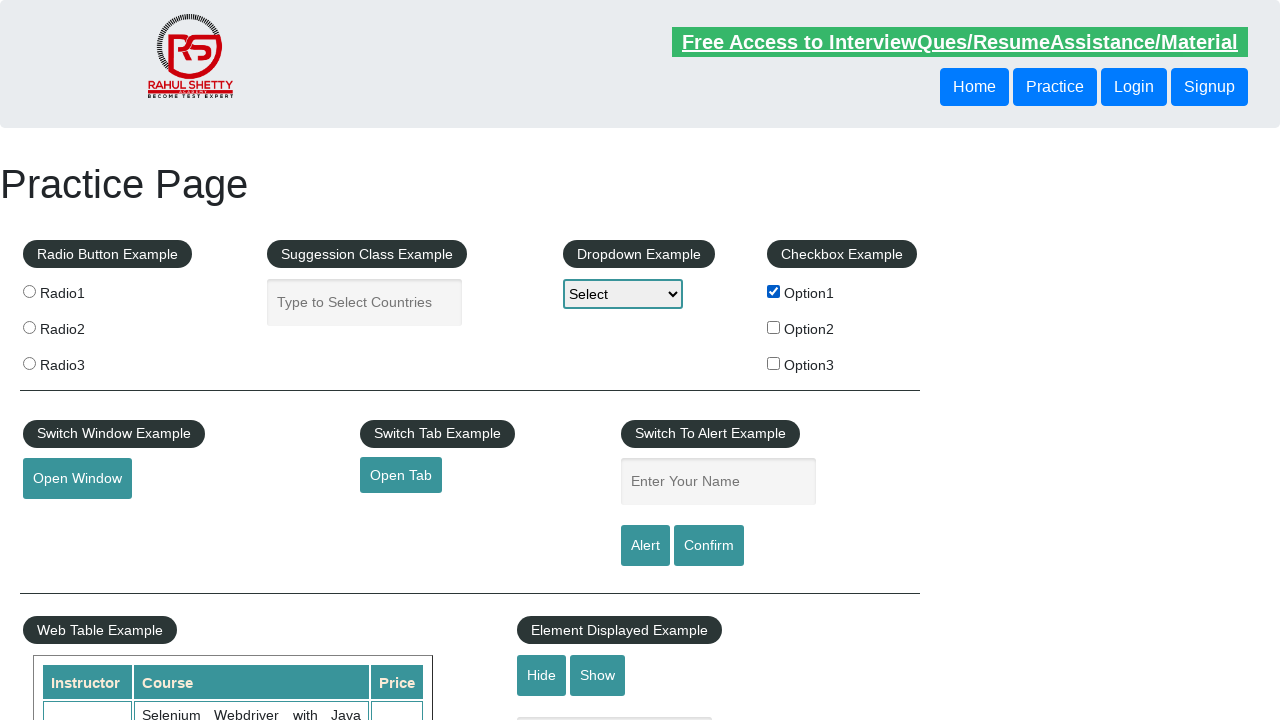

Clicked the first checkbox to uncheck it at (774, 291) on input[id*='checkBoxOption'] >> nth=0
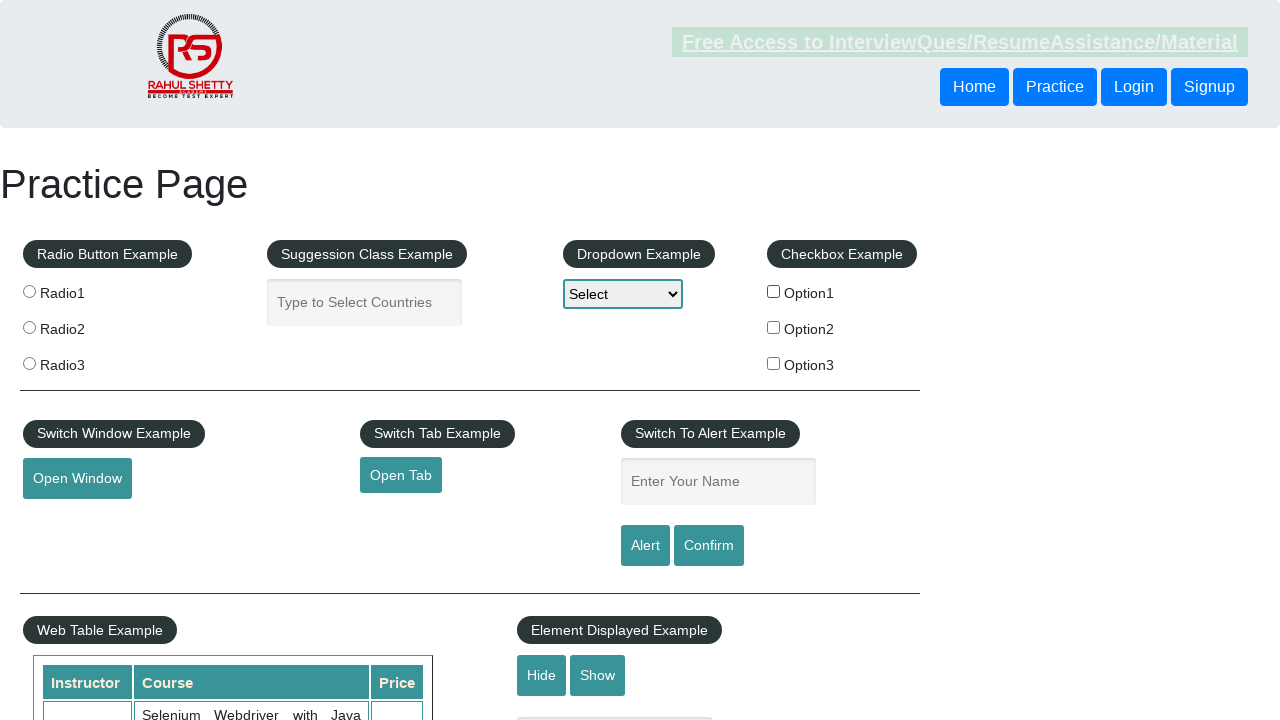

Verified that the first checkbox is now unselected
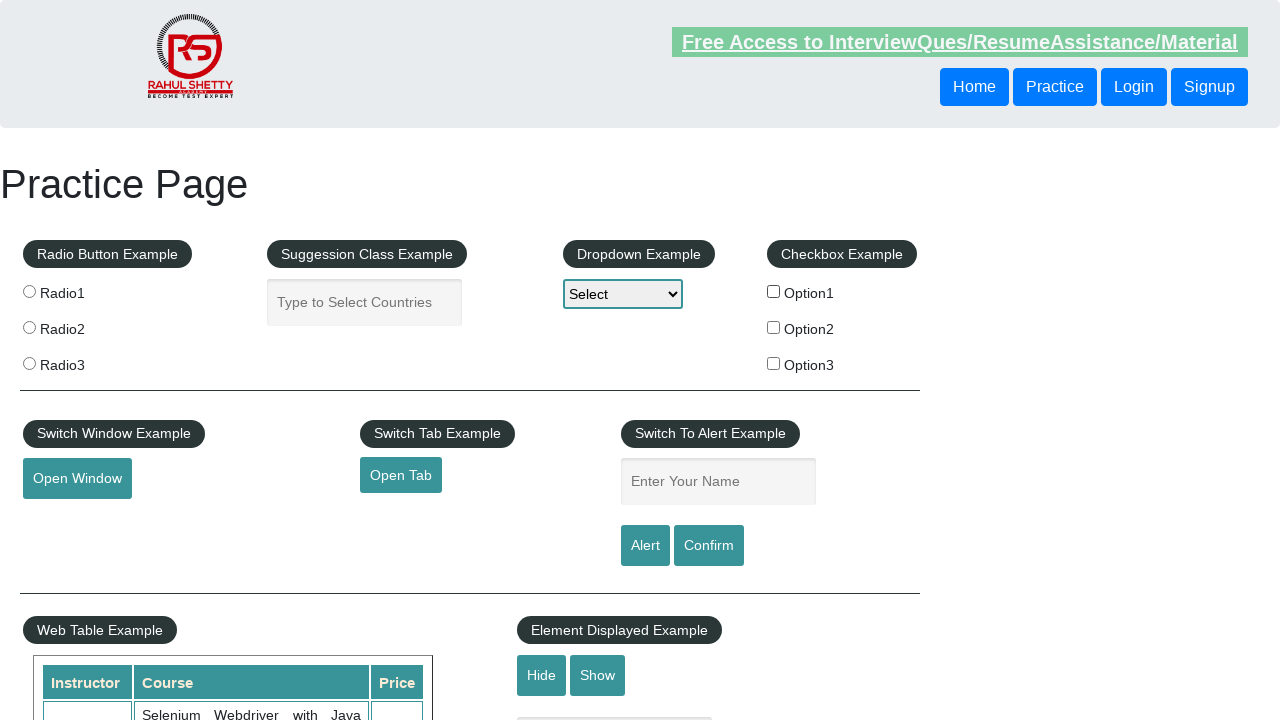

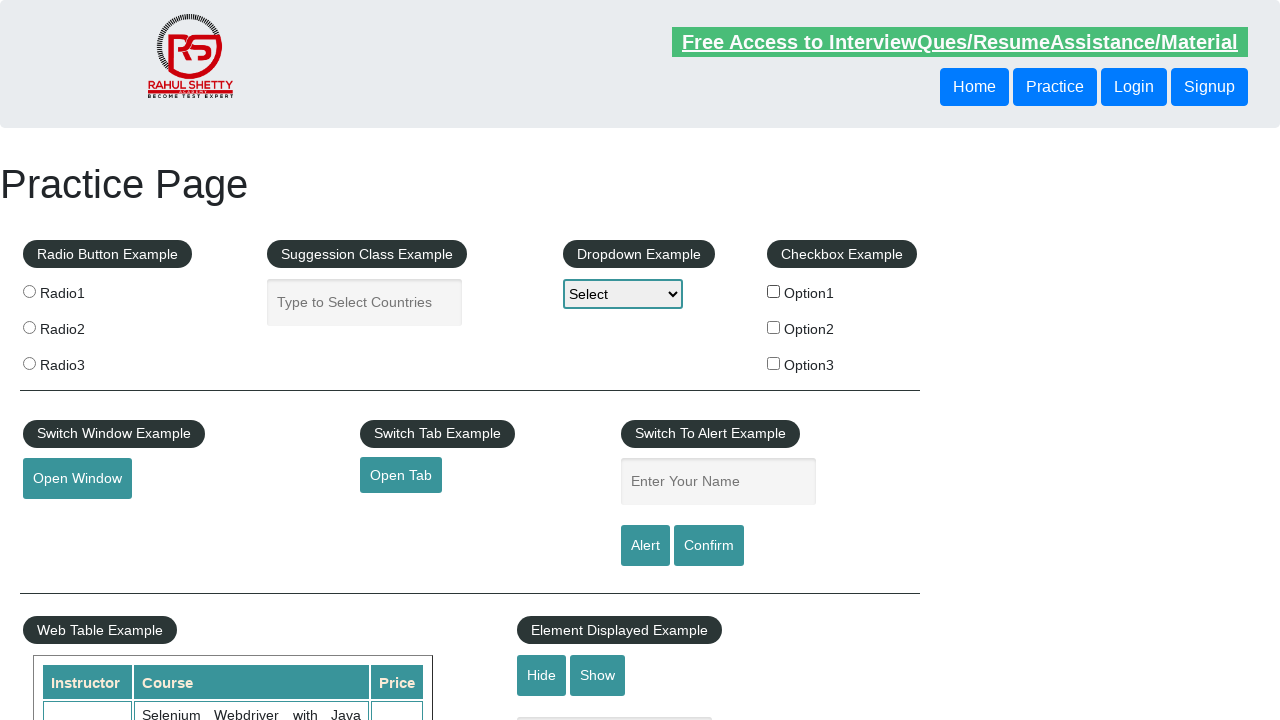